Tests the forgot password flow by clicking the forgot password link and submitting a username to receive a password reset email

Starting URL: https://login.salesforce.com

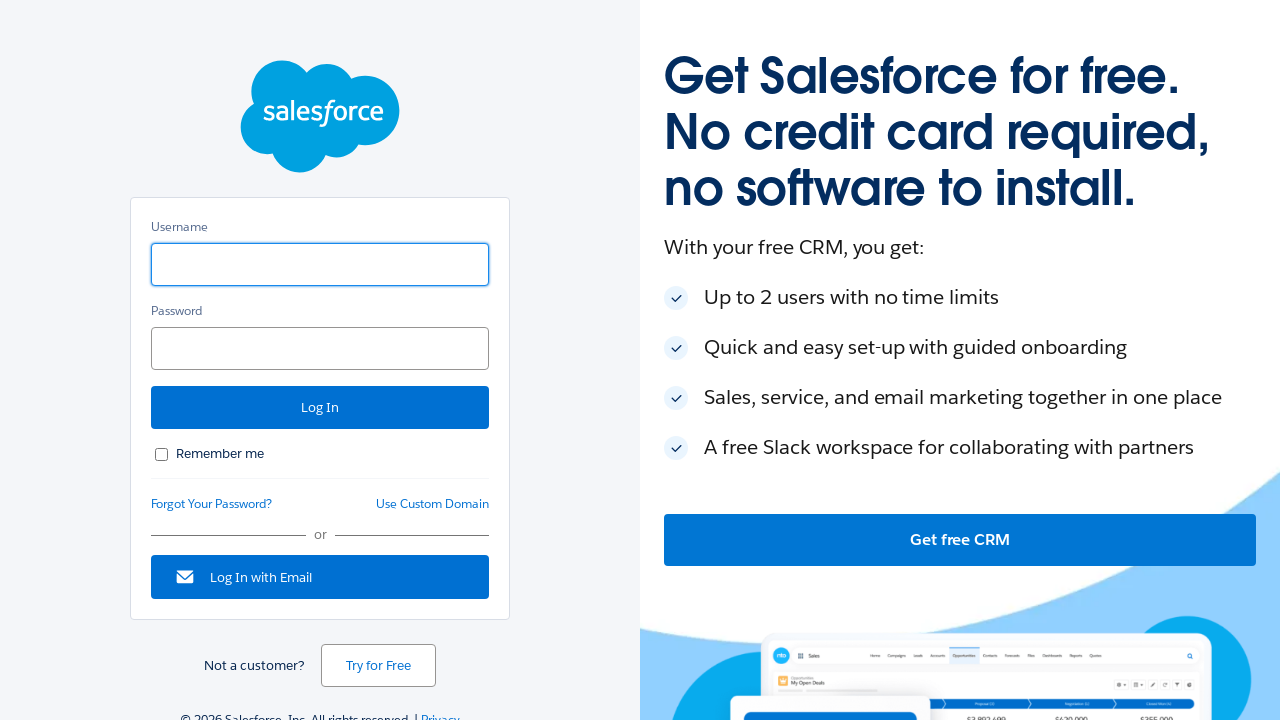

Clicked forgot password link at (212, 504) on #forgot_password_link
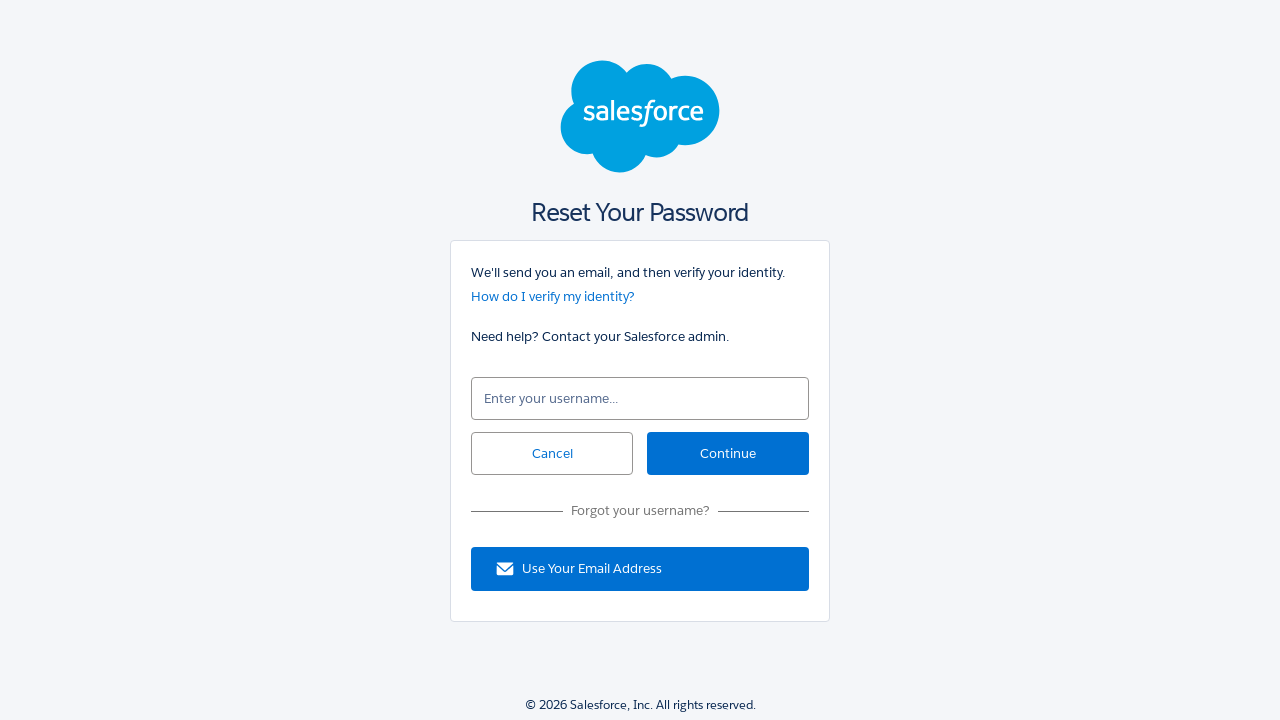

Entered username 'testuser@salesforce.com' in password reset form on input#un
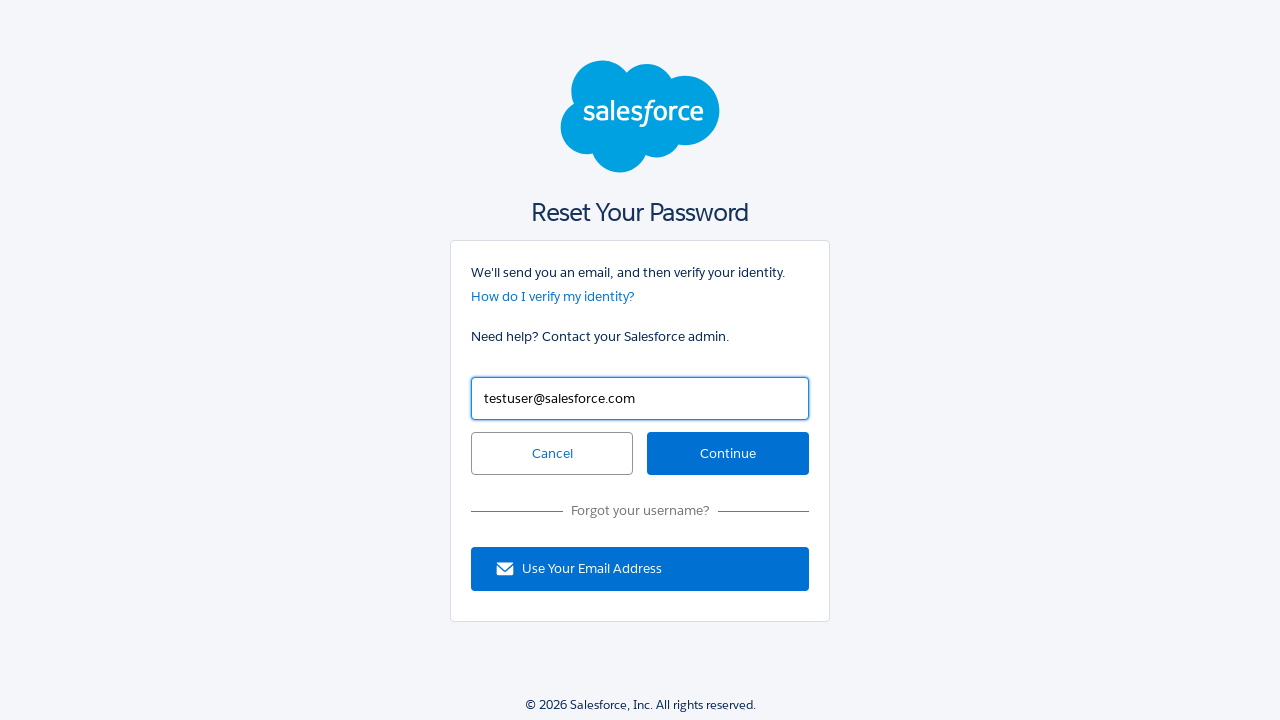

Clicked continue button to submit password reset request at (728, 454) on #continue
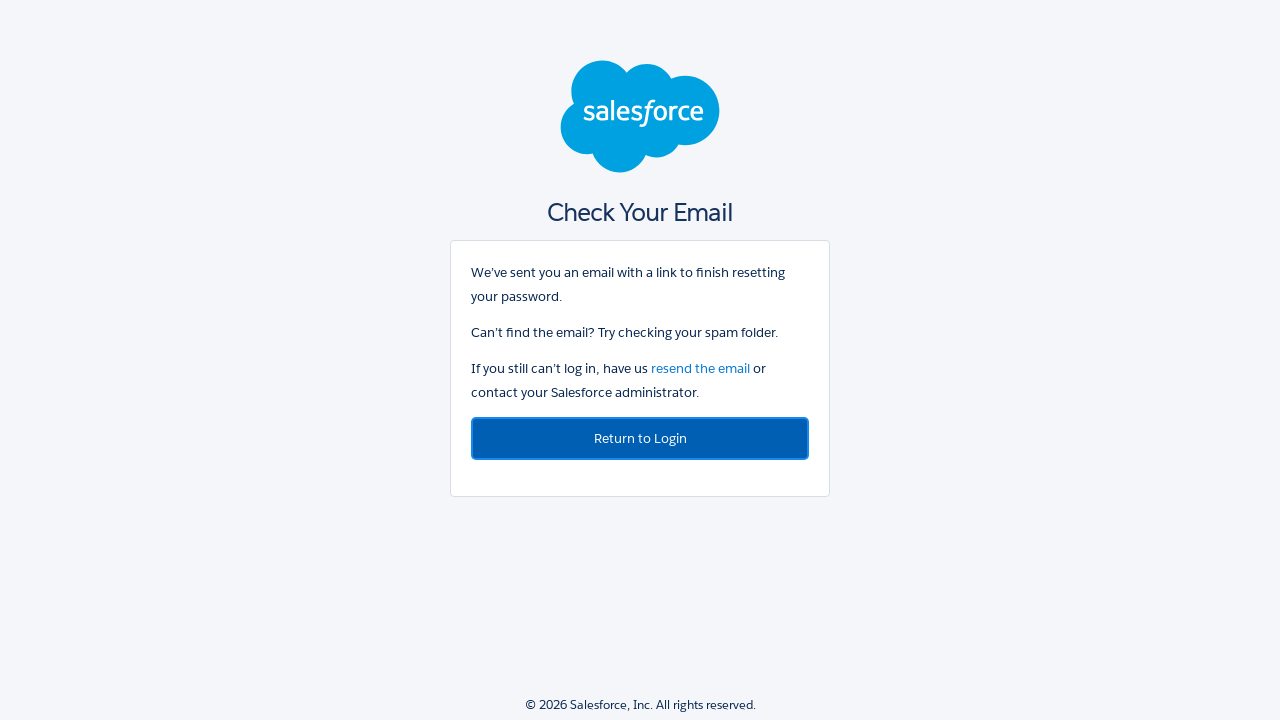

Password reset confirmation message appeared
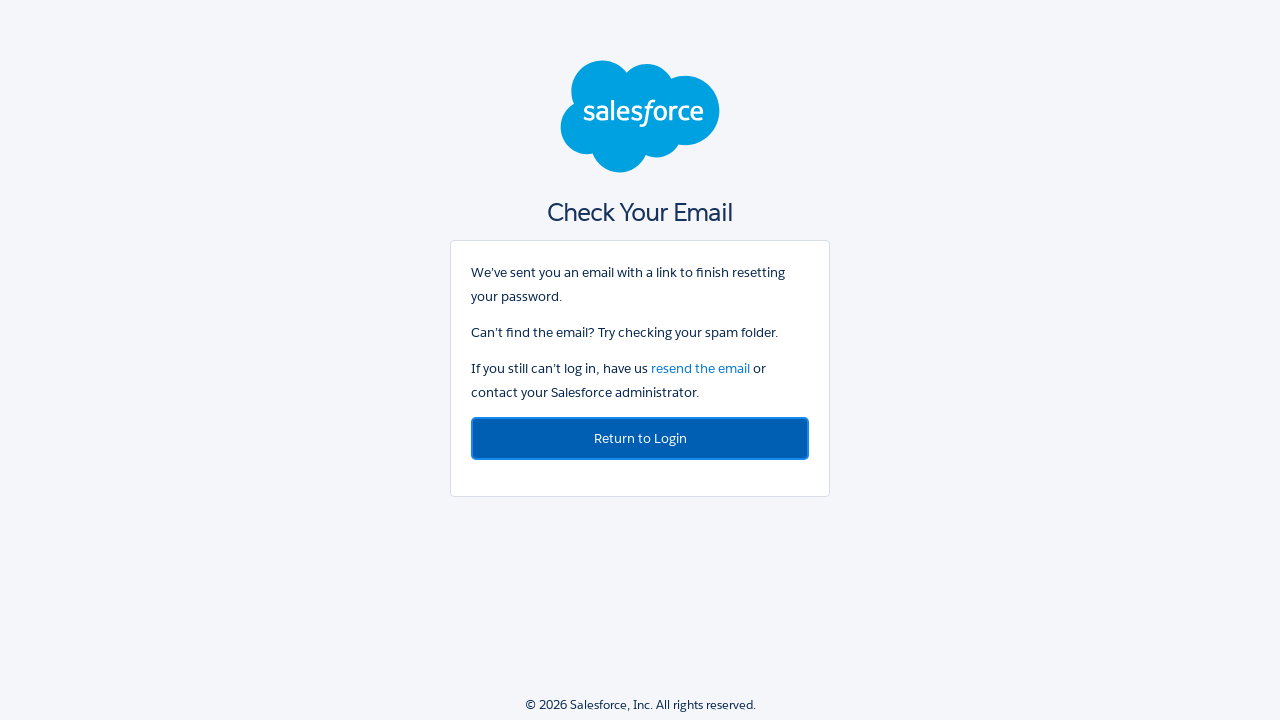

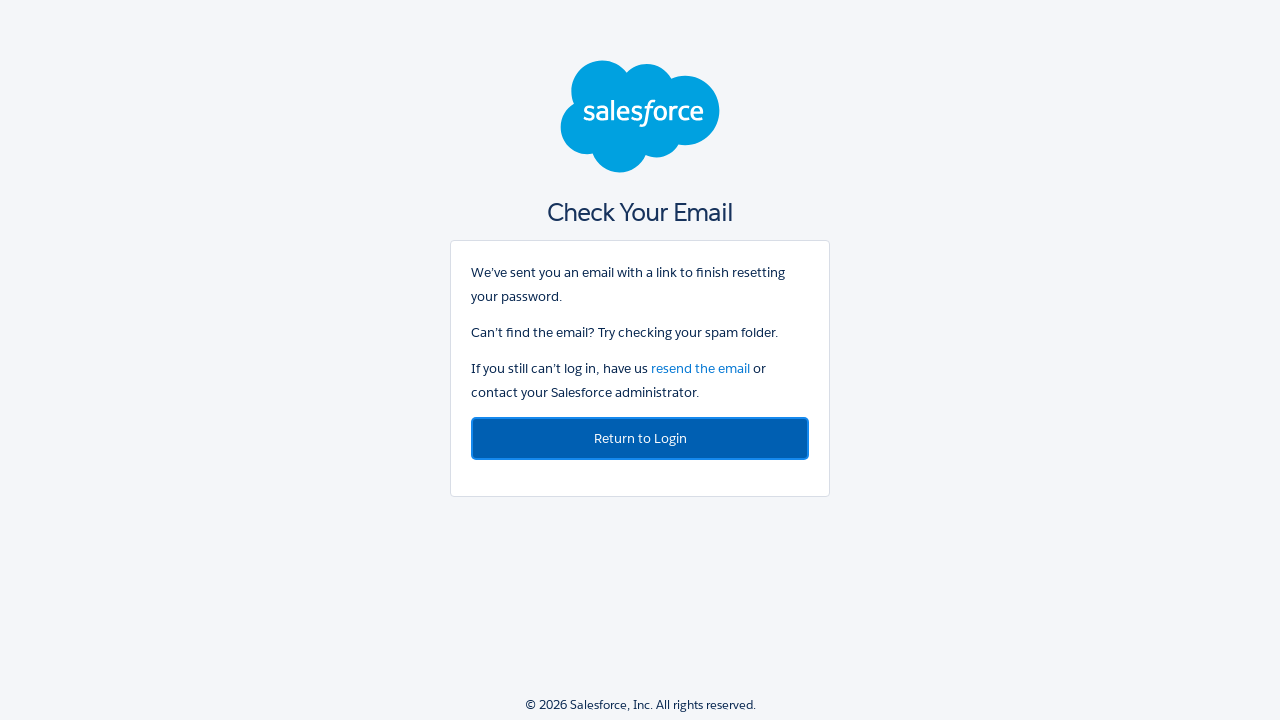